Tests that the Clear completed button is visible when there are completed items

Starting URL: https://demo.playwright.dev/todomvc

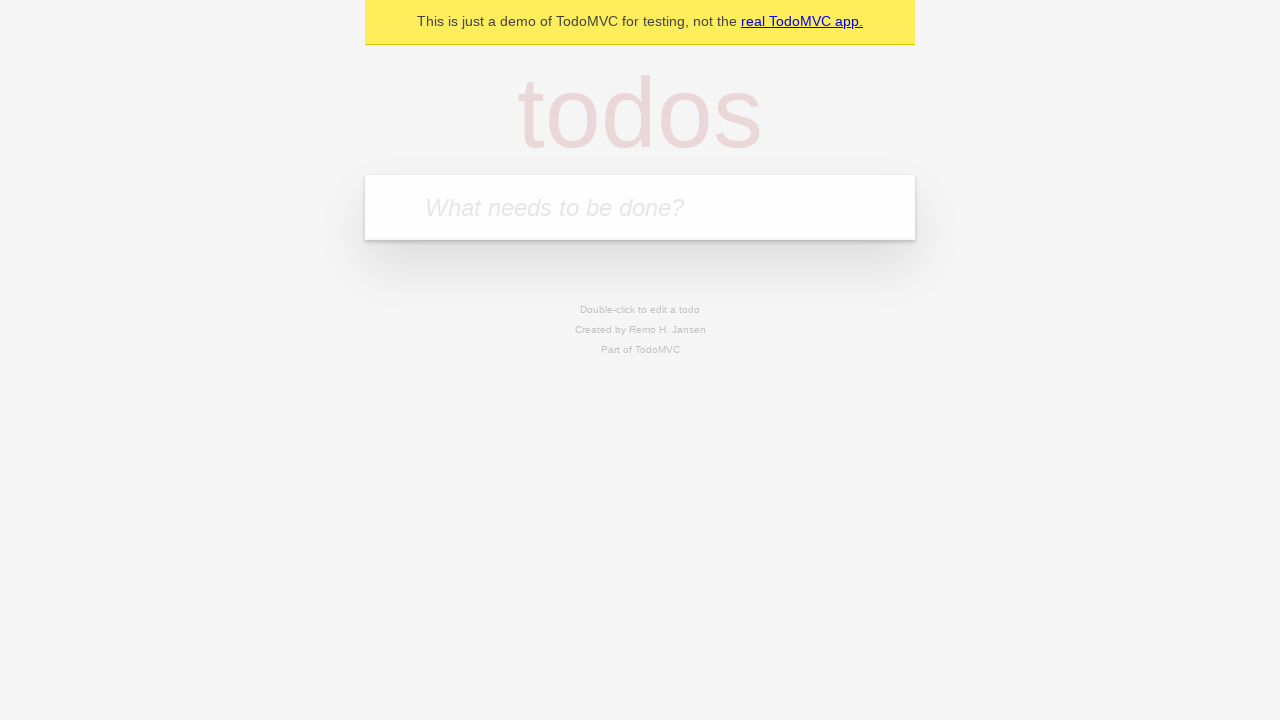

Filled todo input with 'buy some cheese' on internal:attr=[placeholder="What needs to be done?"i]
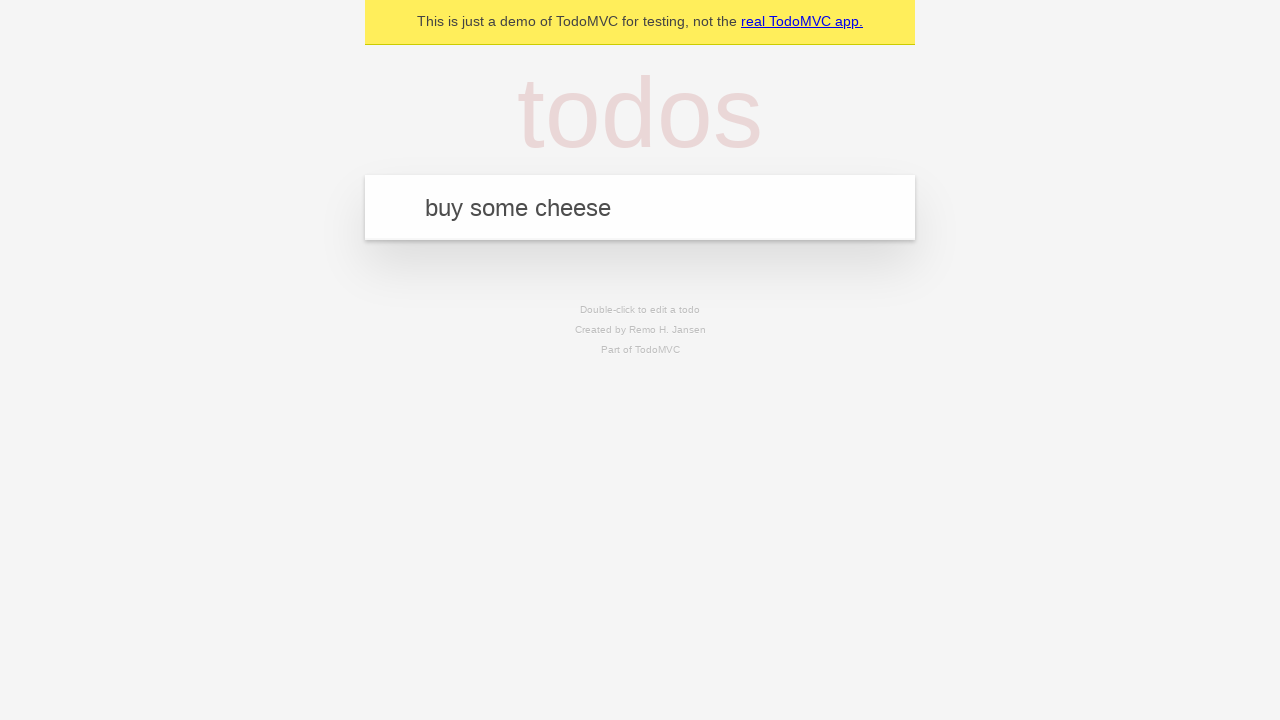

Pressed Enter to add first todo on internal:attr=[placeholder="What needs to be done?"i]
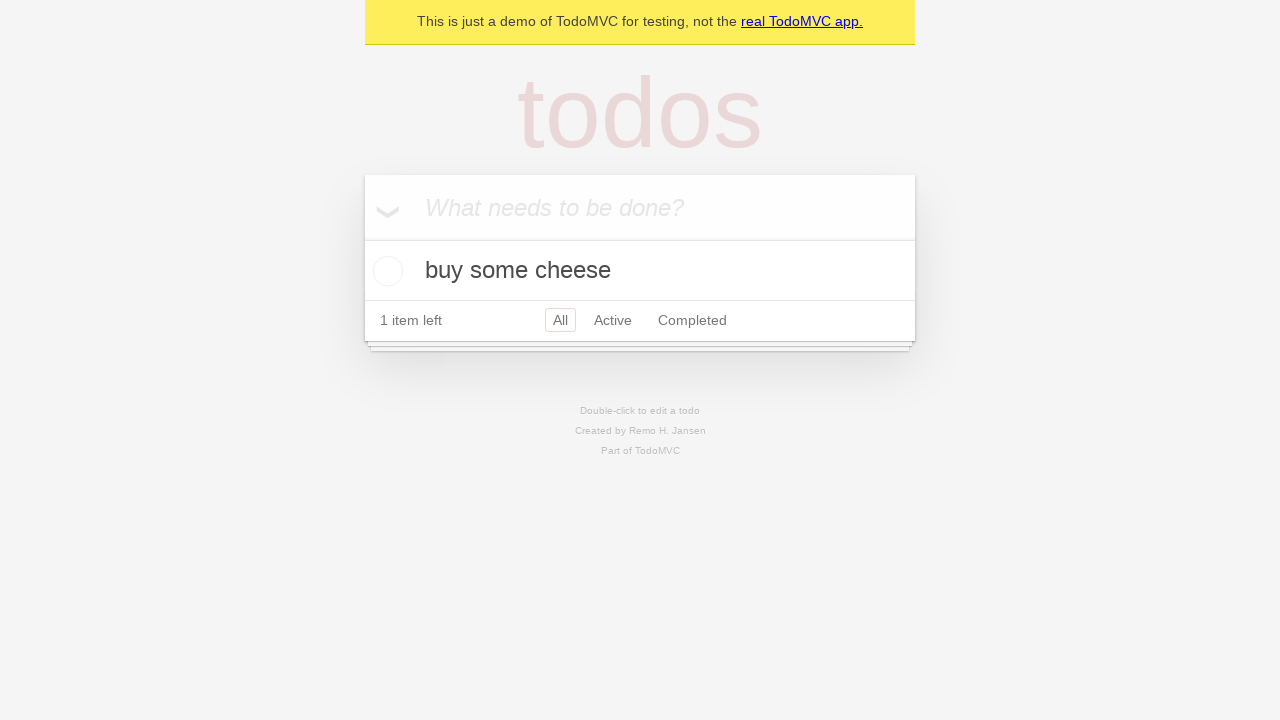

Filled todo input with 'feed the cat' on internal:attr=[placeholder="What needs to be done?"i]
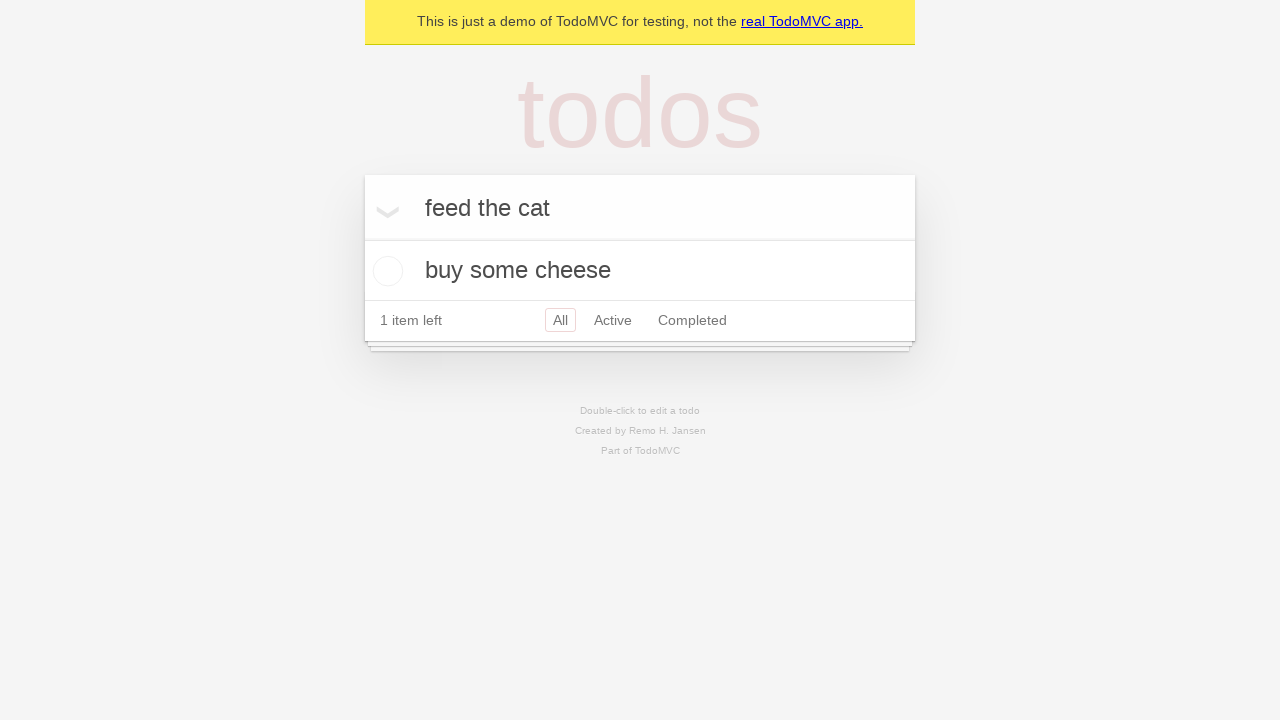

Pressed Enter to add second todo on internal:attr=[placeholder="What needs to be done?"i]
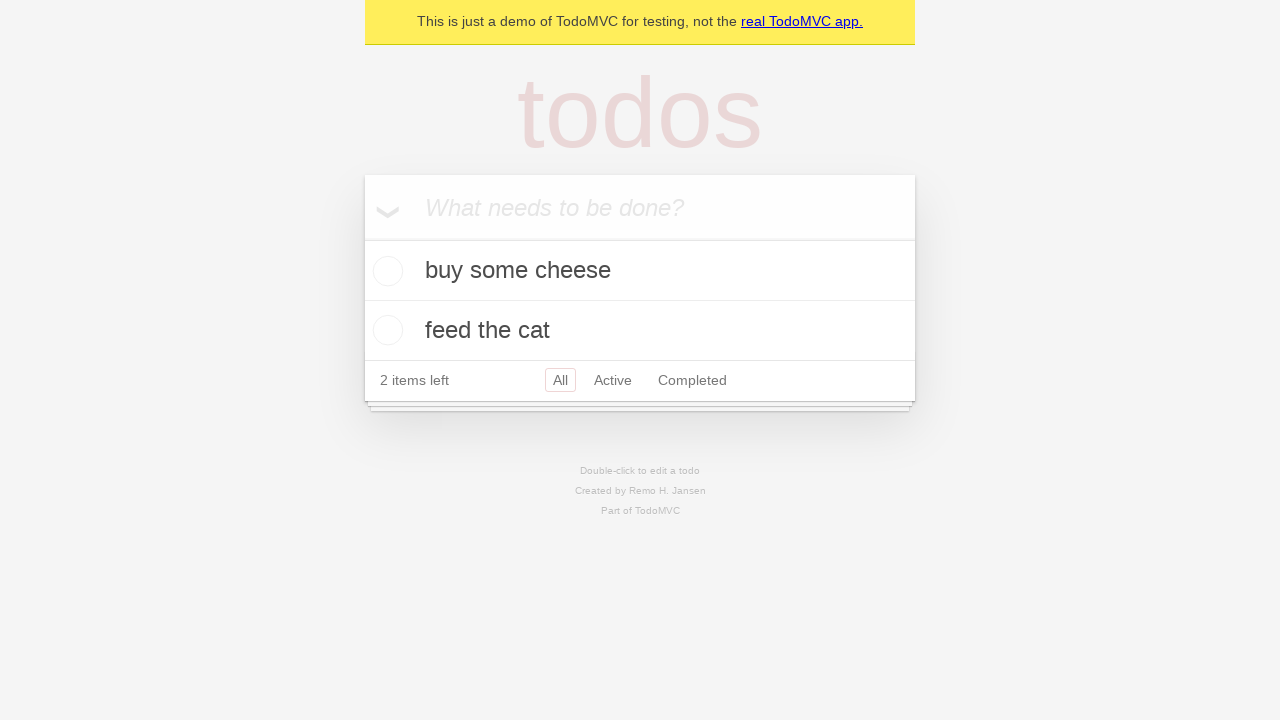

Filled todo input with 'book a doctors appointment' on internal:attr=[placeholder="What needs to be done?"i]
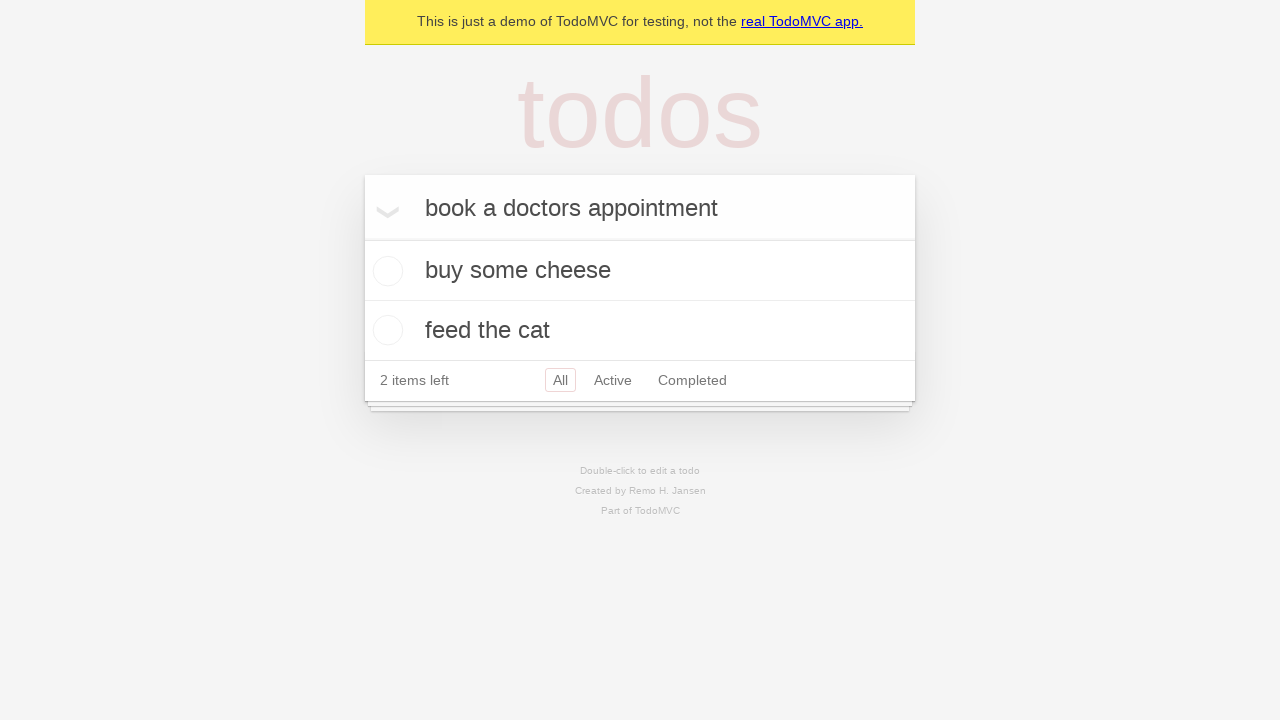

Pressed Enter to add third todo on internal:attr=[placeholder="What needs to be done?"i]
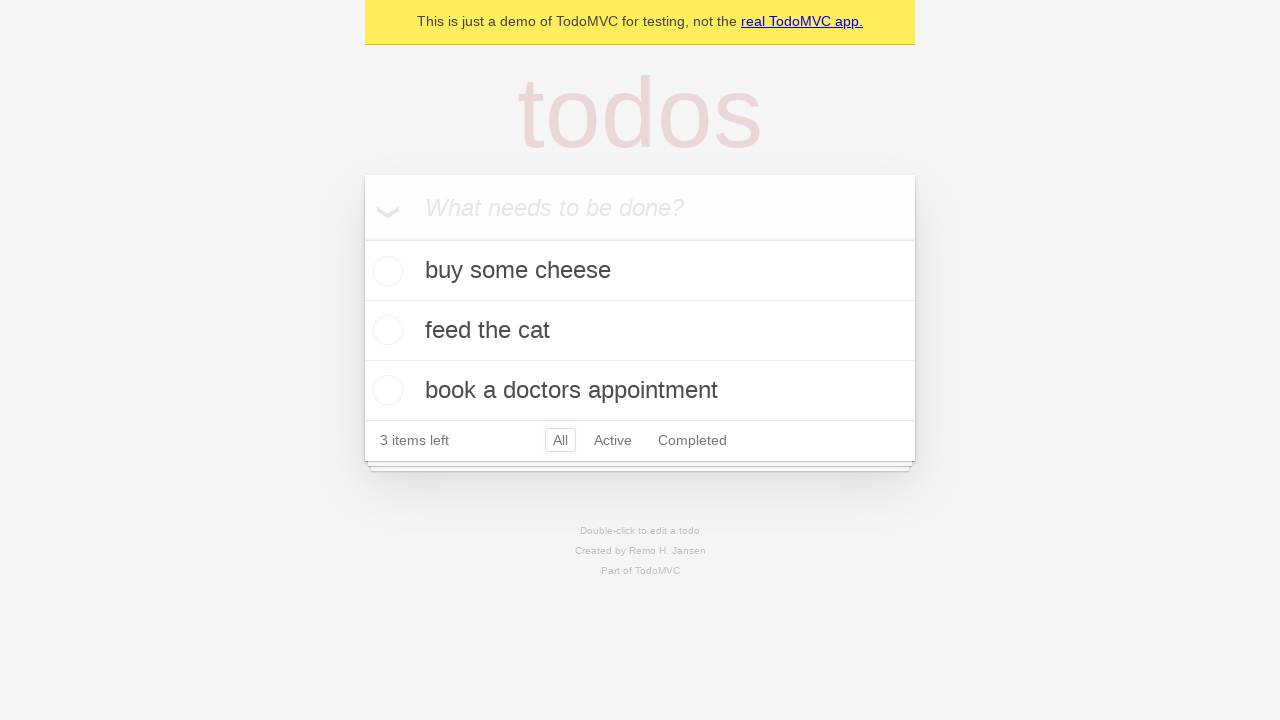

Checked first todo item to mark as completed at (385, 271) on .todo-list li .toggle >> nth=0
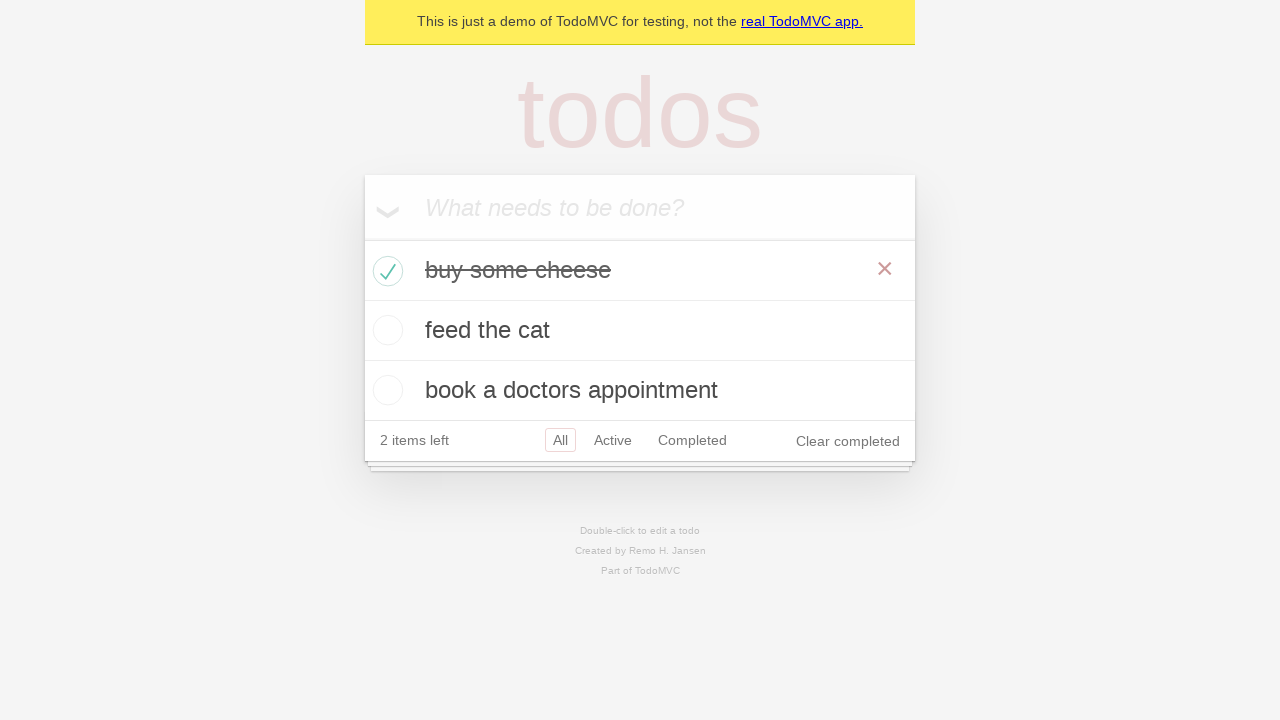

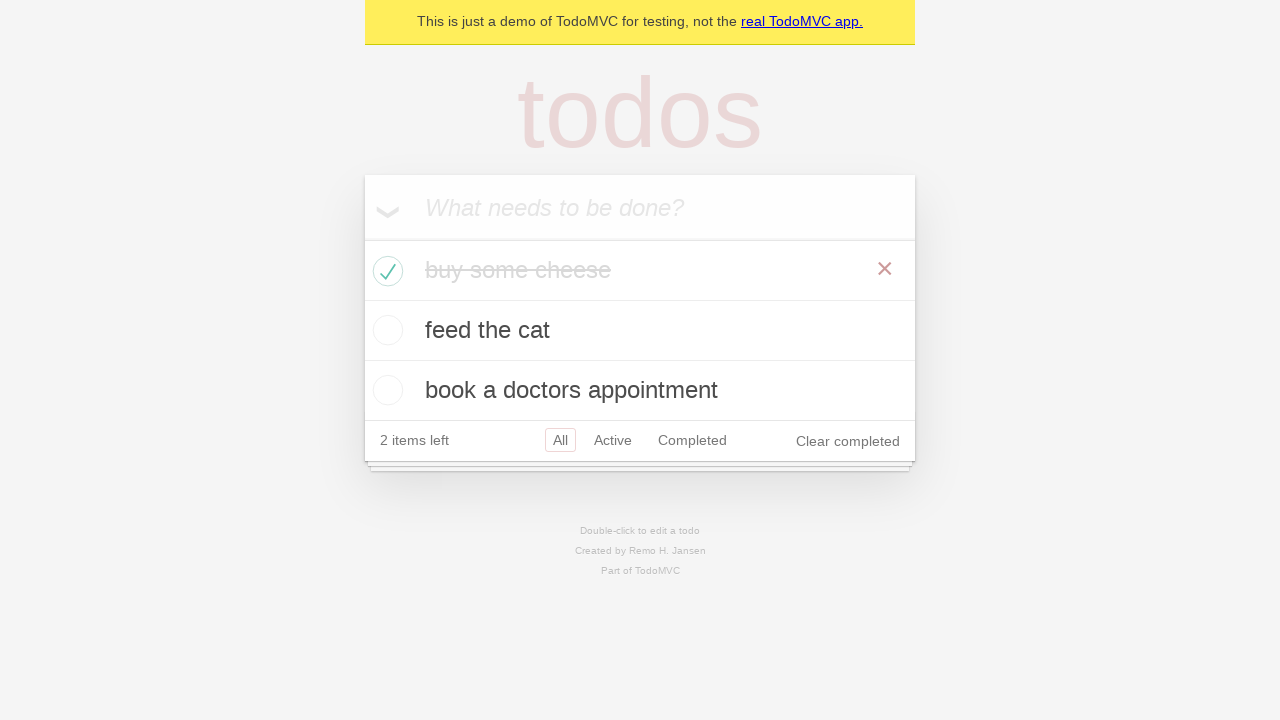